Tests JavaScript alert handling by clicking buttons that trigger different types of alerts (basic alert, confirm, and prompt) and interacting with them

Starting URL: https://the-internet.herokuapp.com/javascript_alerts

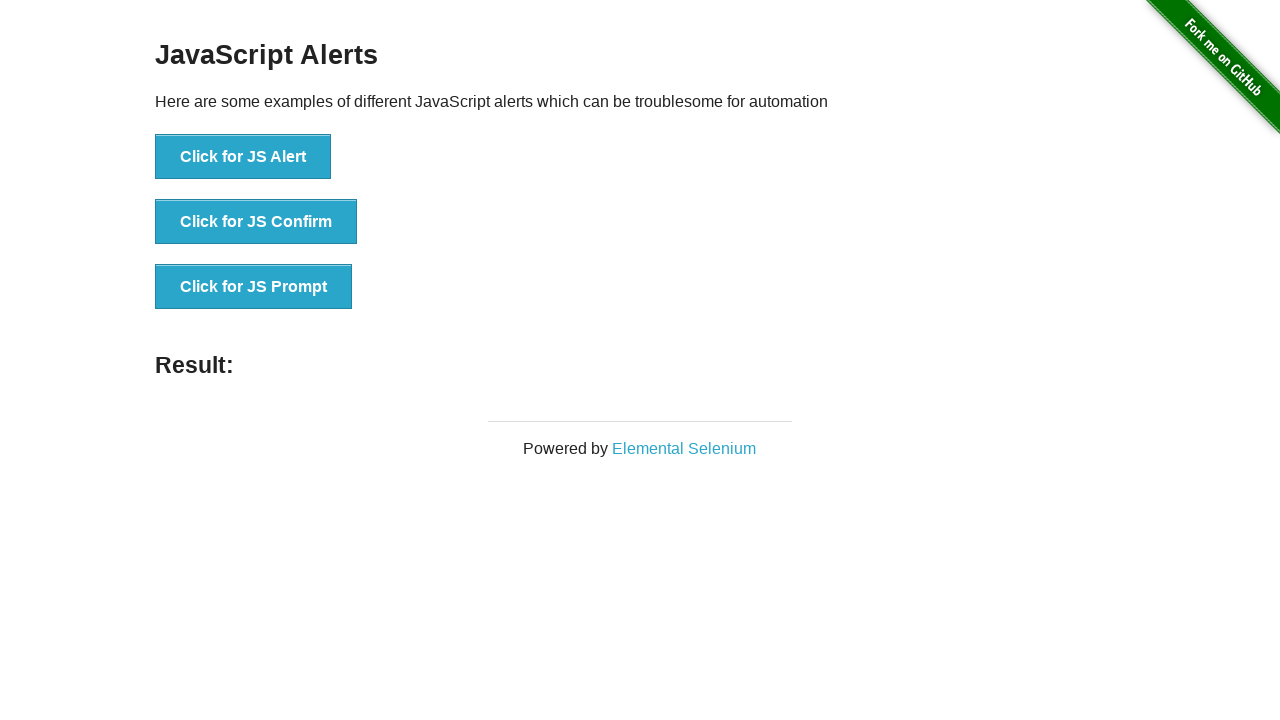

Clicked button to trigger basic JavaScript alert at (243, 157) on button:has-text('Click for JS Alert')
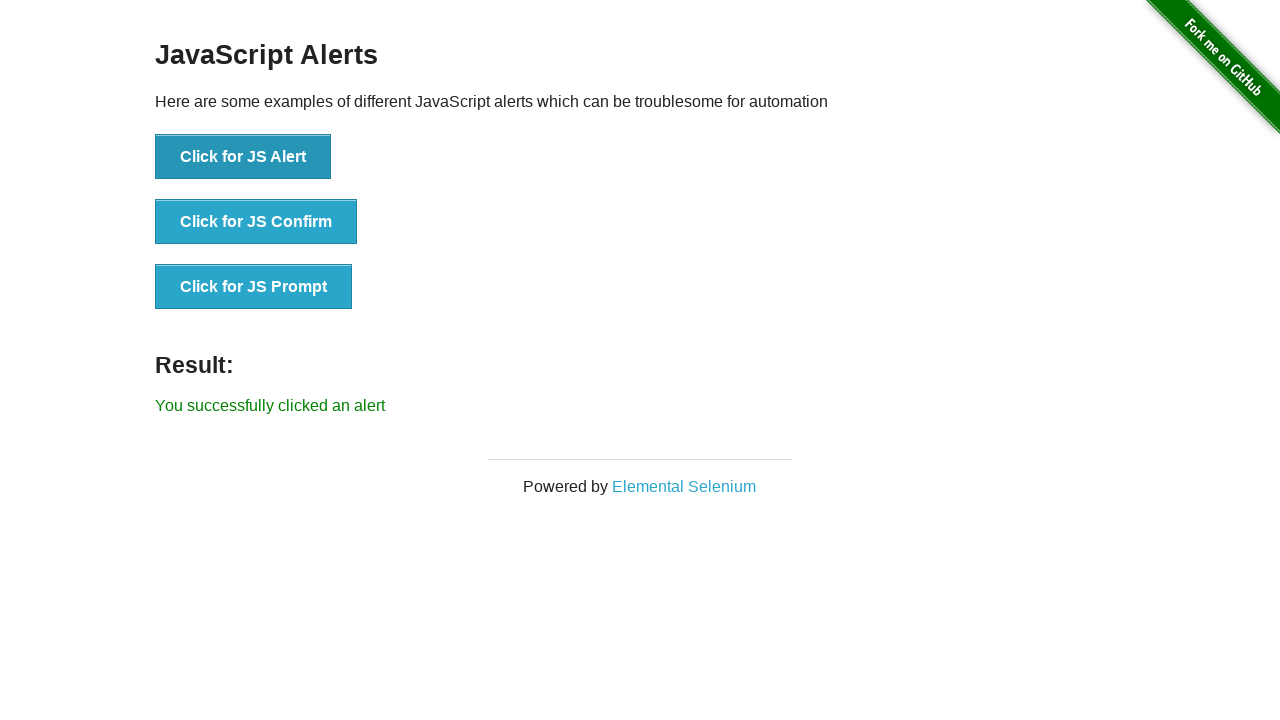

Accepted basic JavaScript alert dialog
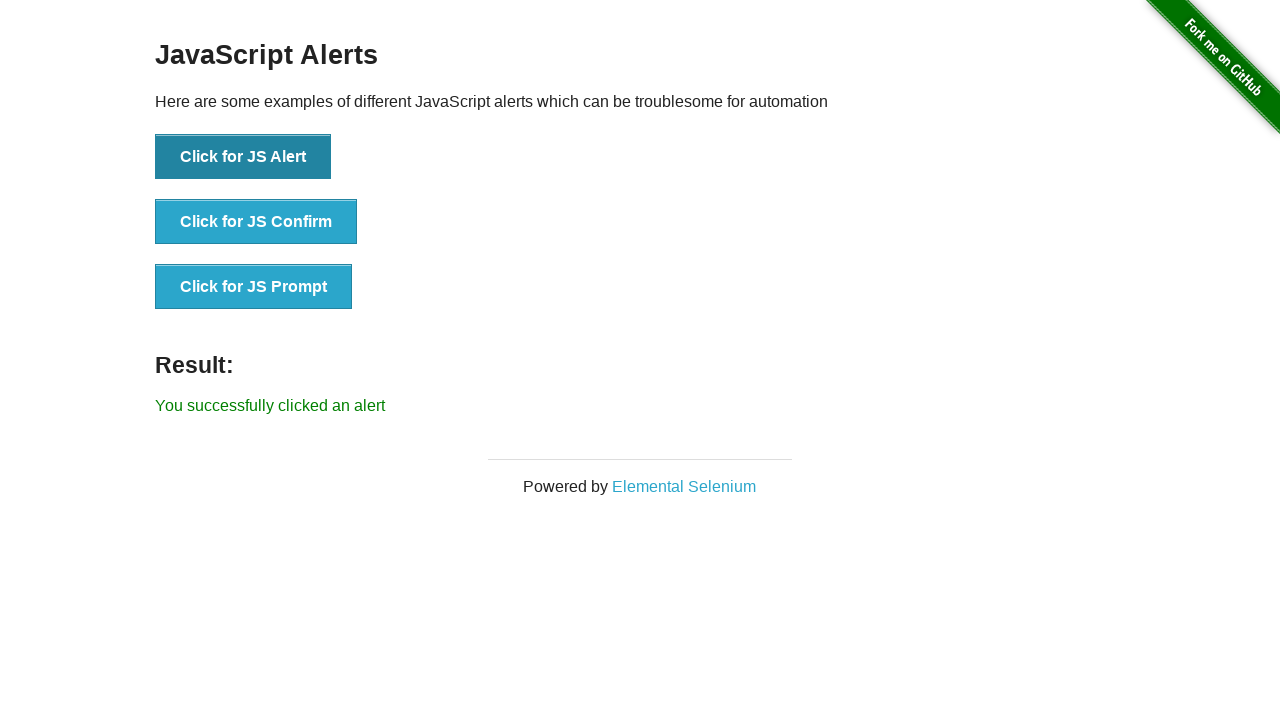

Clicked button to trigger JavaScript confirm dialog at (256, 222) on button:has-text('Click for JS Confirm')
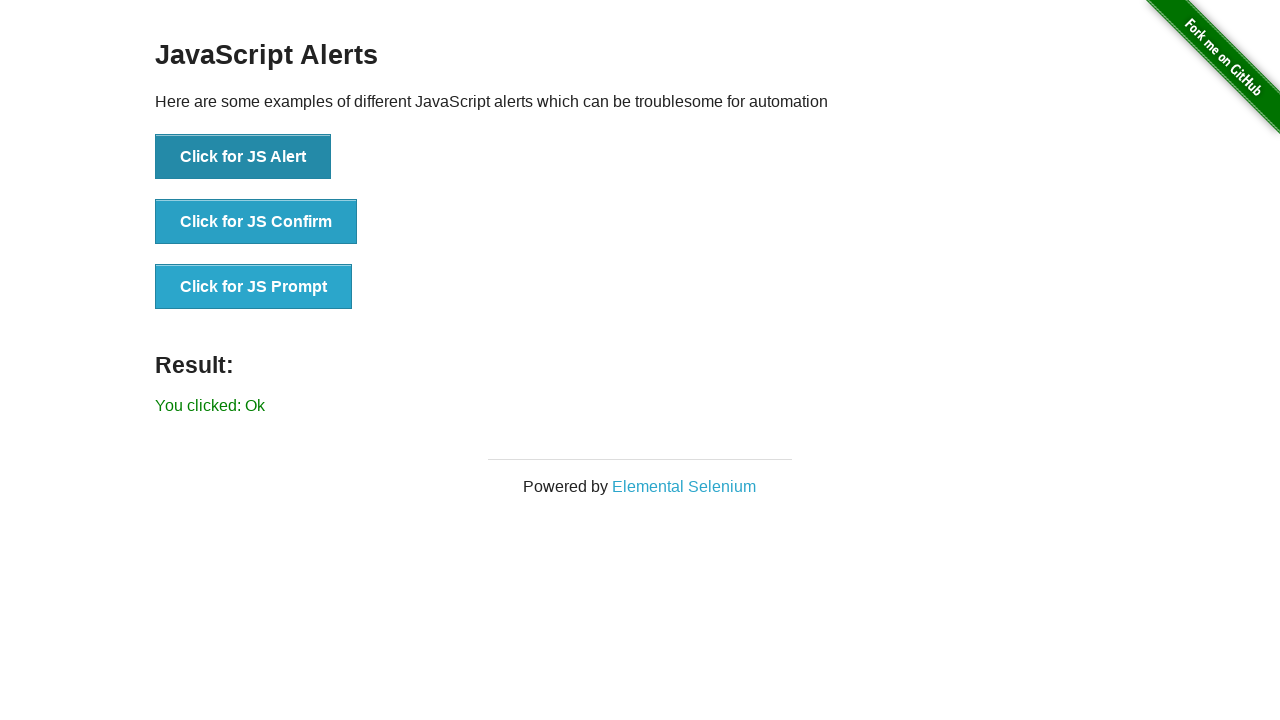

Dismissed JavaScript confirm dialog
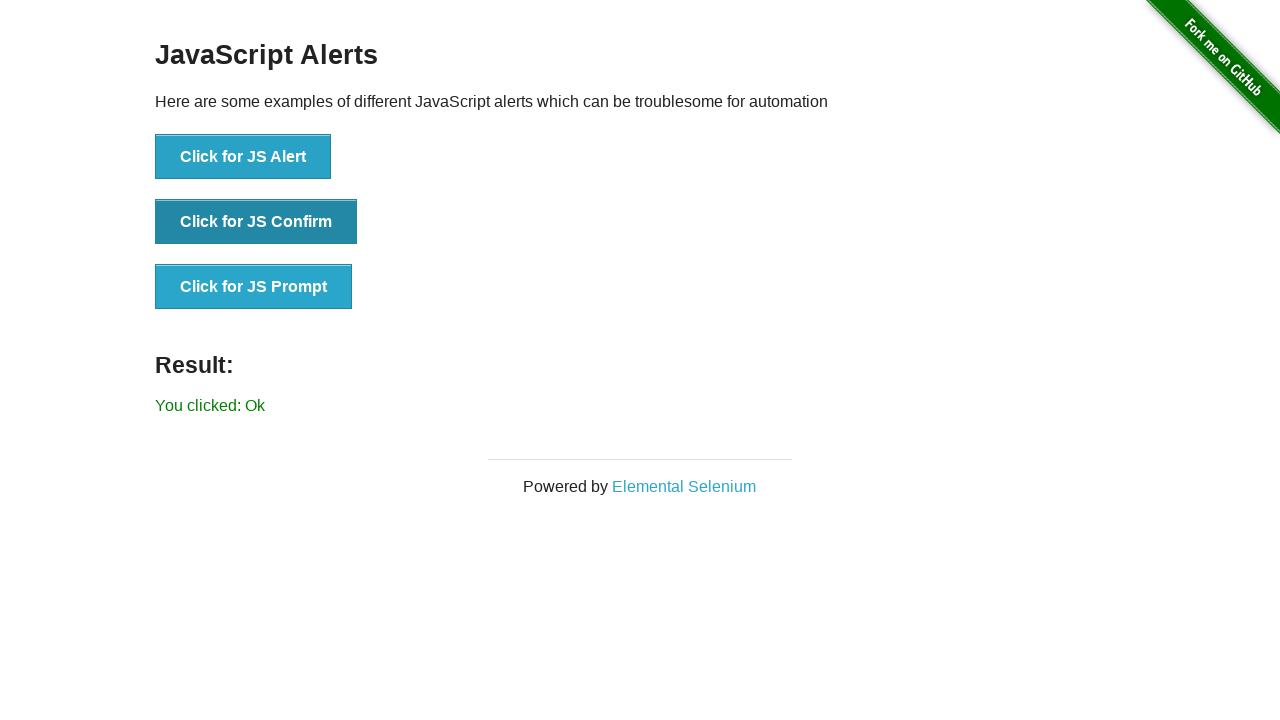

Clicked button to trigger JavaScript prompt dialog at (254, 287) on button:has-text('Click for JS Prompt')
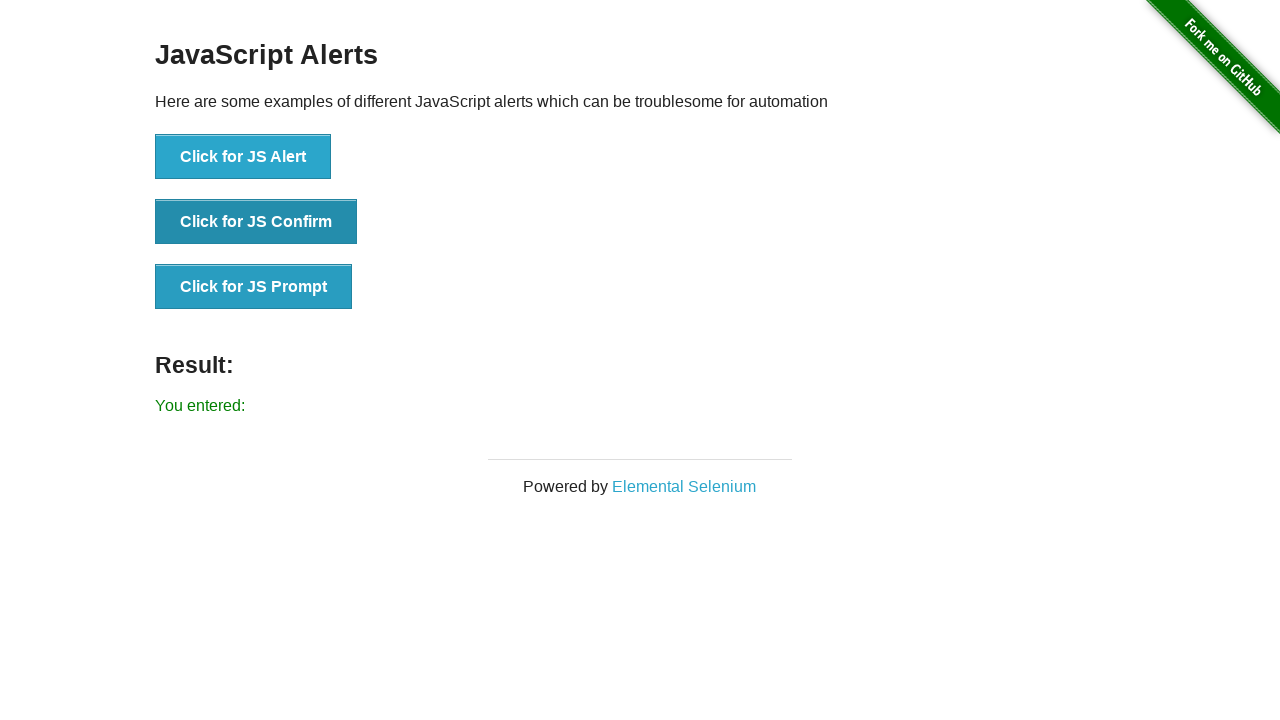

Accepted JavaScript prompt dialog with text 'Test input text'
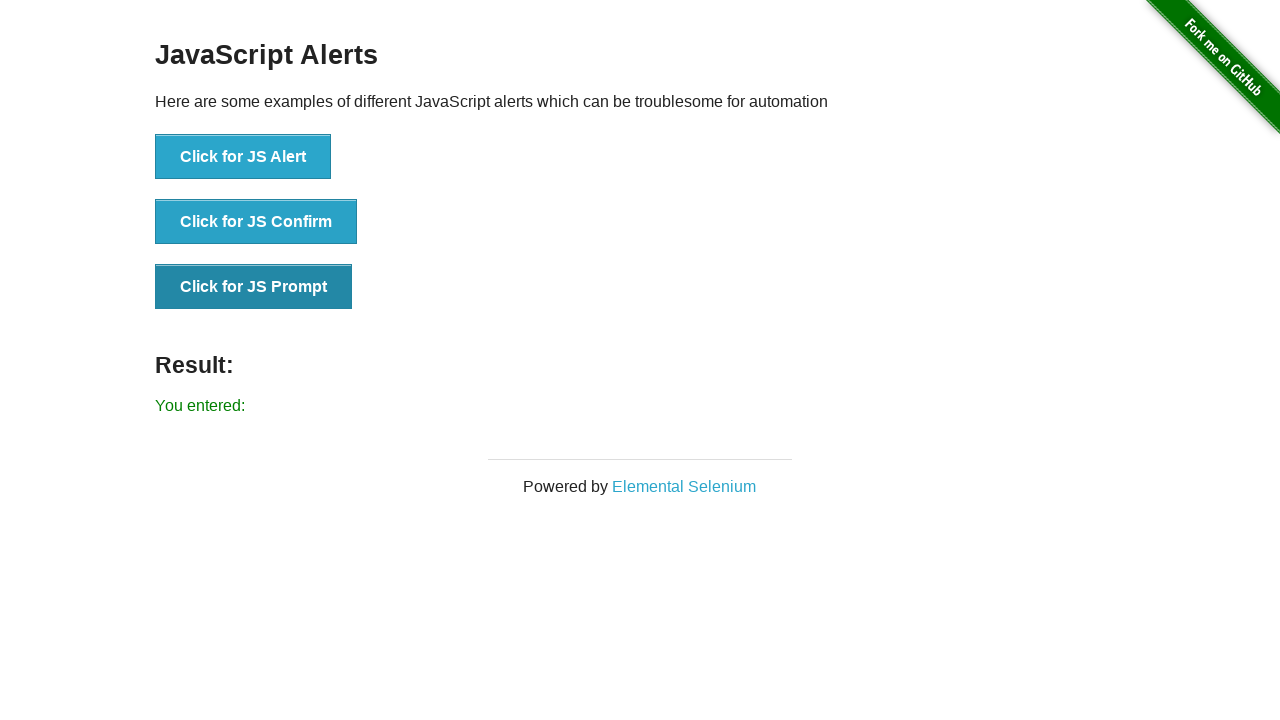

Verified result message appeared on page
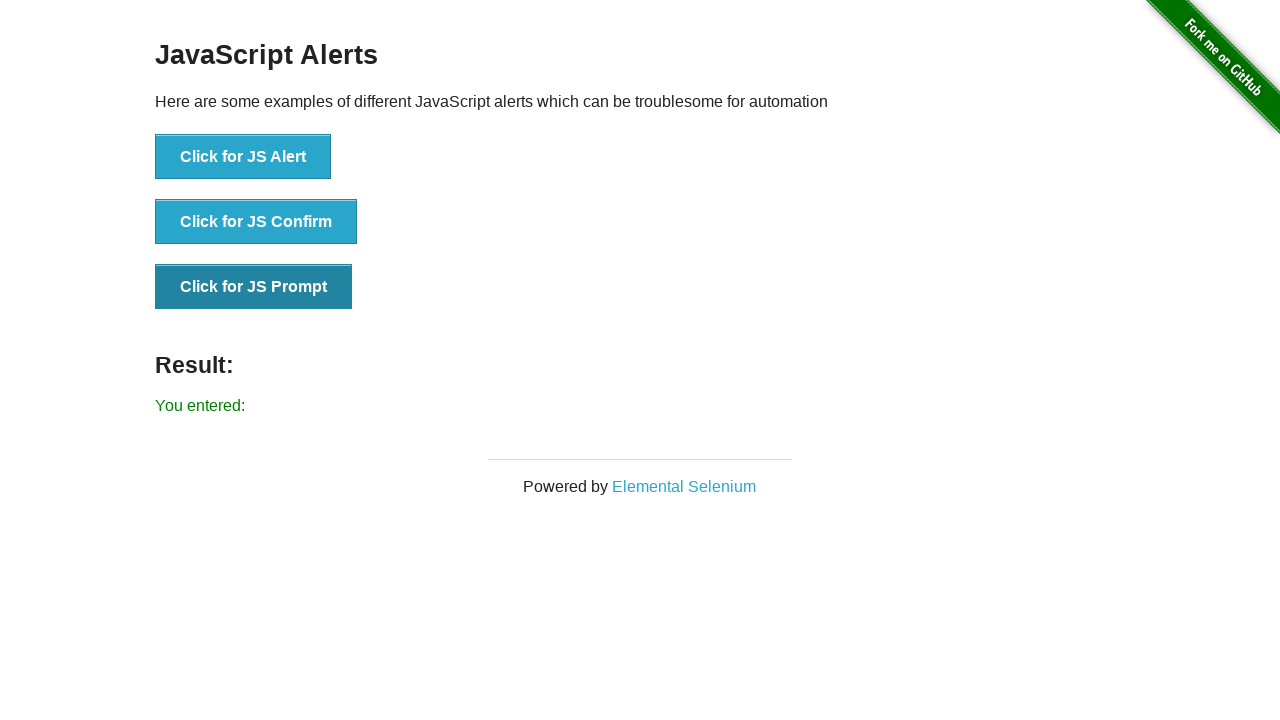

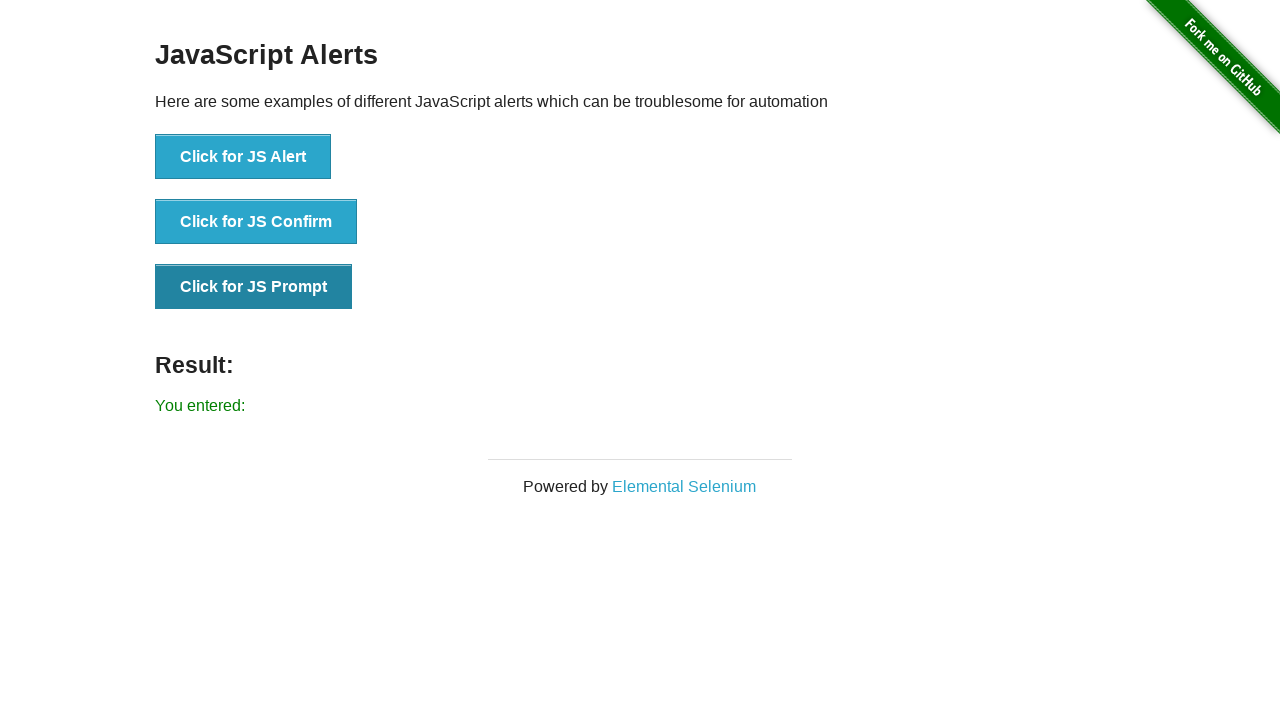